Tests adding a new customer to a banking application by filling out customer details form and submitting it

Starting URL: https://www.globalsqa.com/angularJs-protractor/BankingProject/#/login

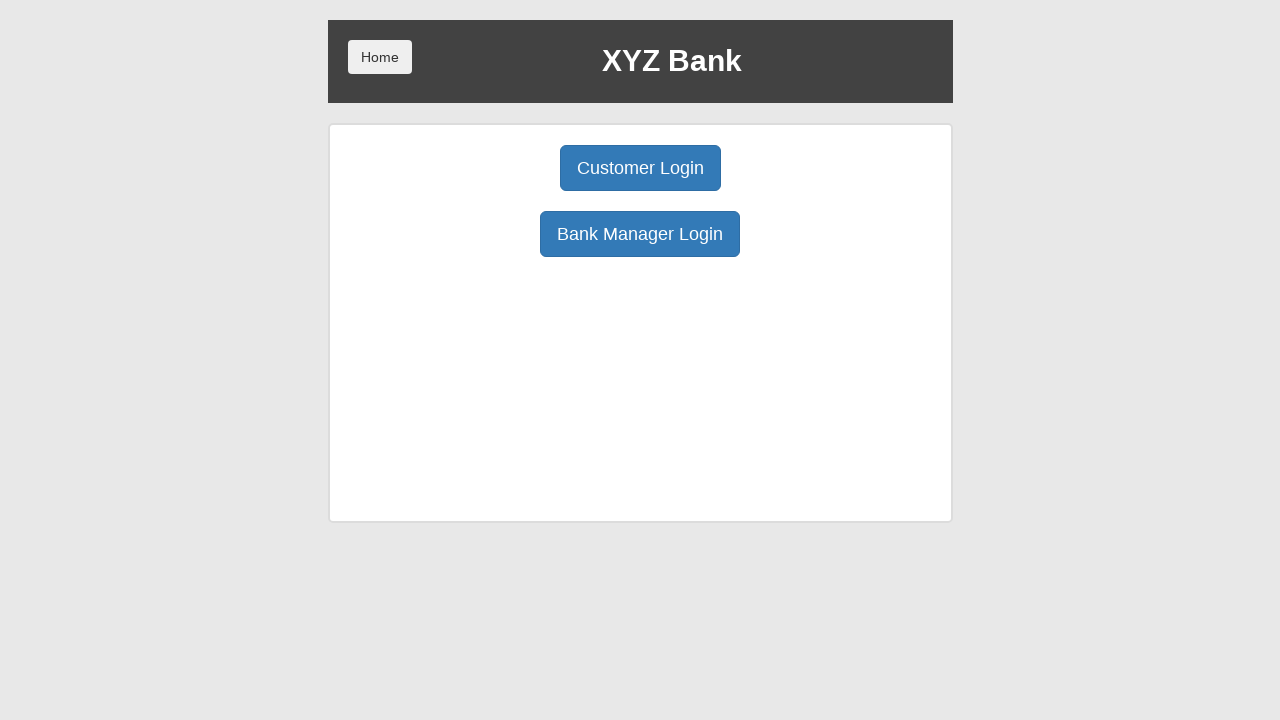

Clicked on Bank Manager Login button at (640, 234) on xpath=/html/body/div/div/div[2]/div/div[1]/div[2]/button
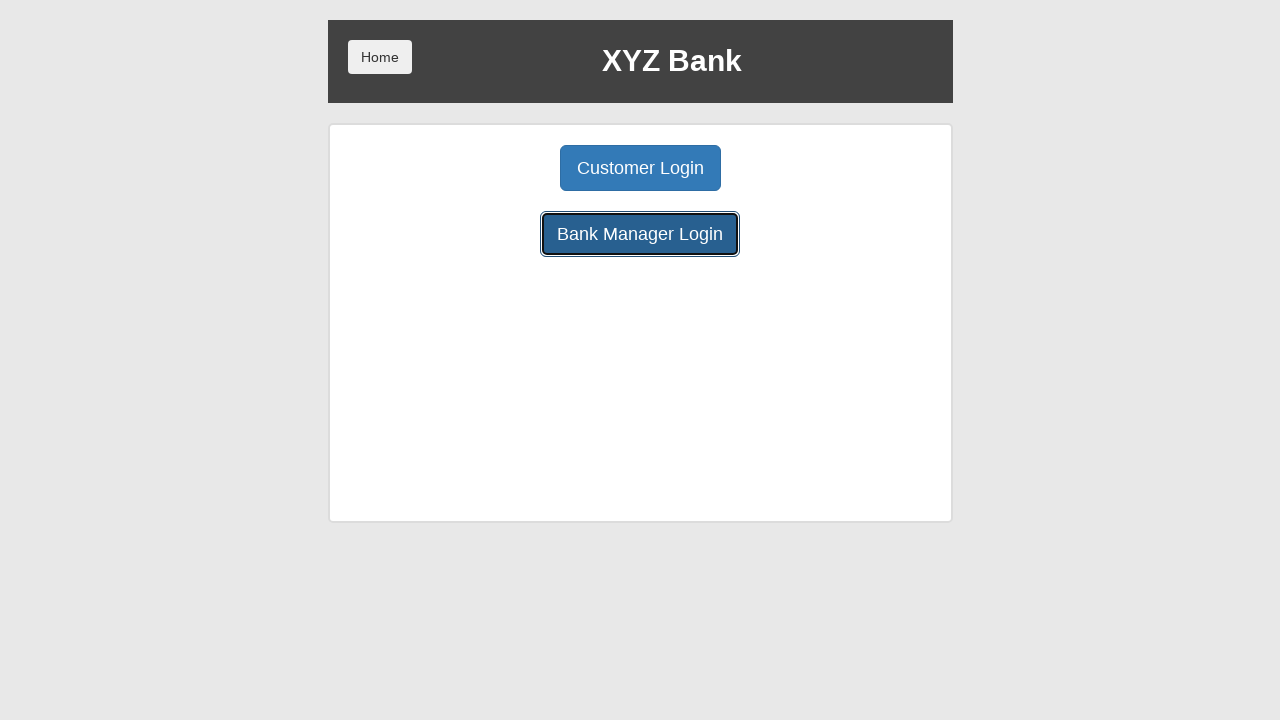

Clicked on Add Customer button at (502, 168) on xpath=/html/body/div/div/div[2]/div/div[1]/button[1]
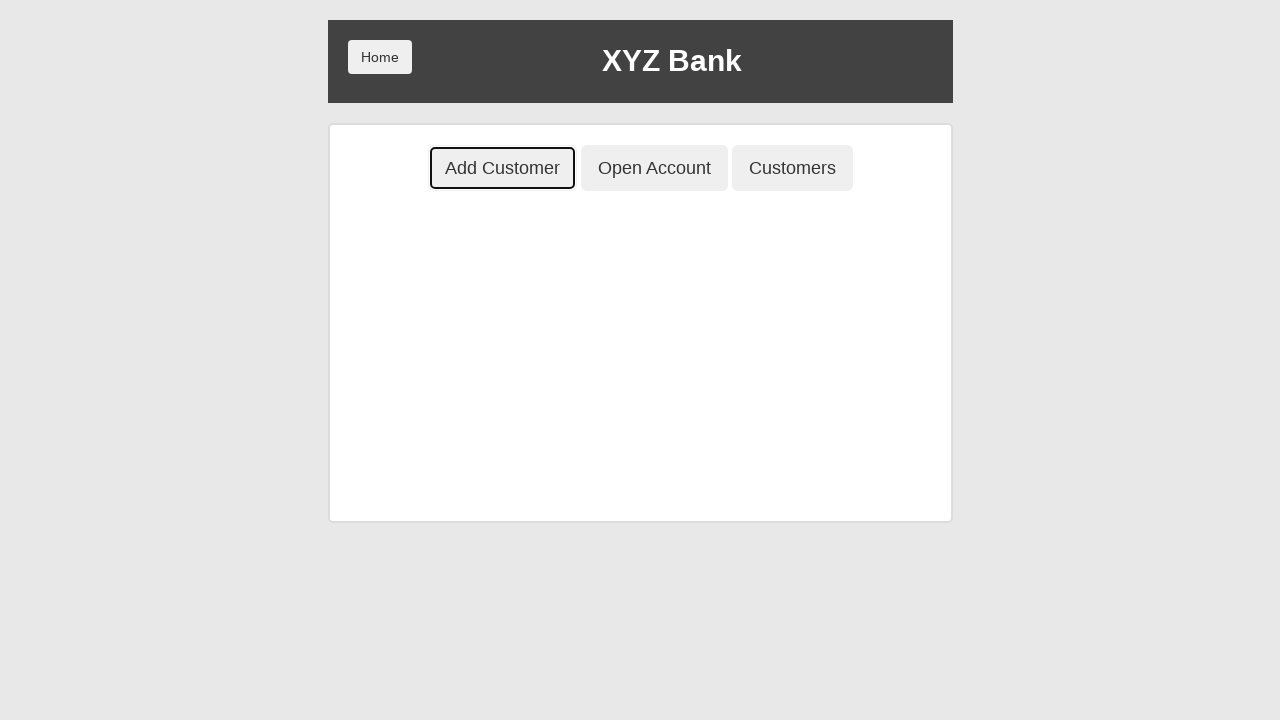

Clicked on first name field at (640, 253) on xpath=/html/body/div/div/div[2]/div/div[2]/div/div/form/div[1]/input
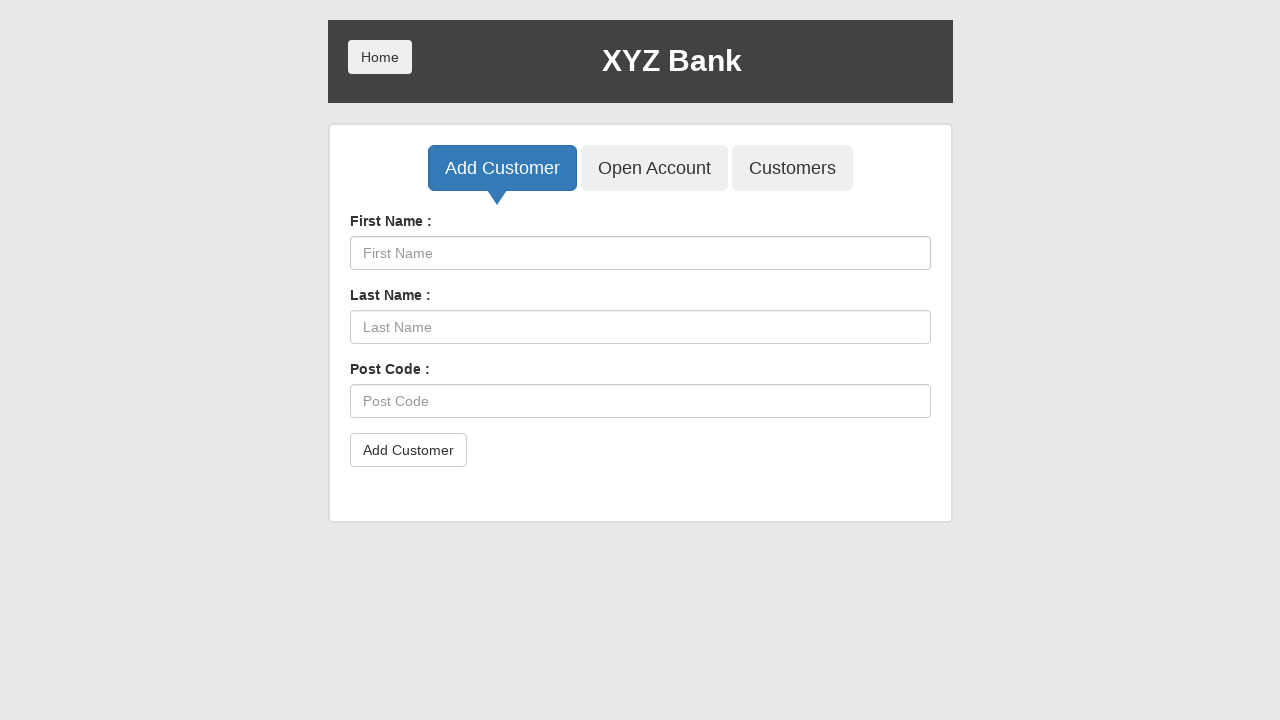

Filled first name field with 'Anette' on xpath=/html/body/div/div/div[2]/div/div[2]/div/div/form/div[1]/input
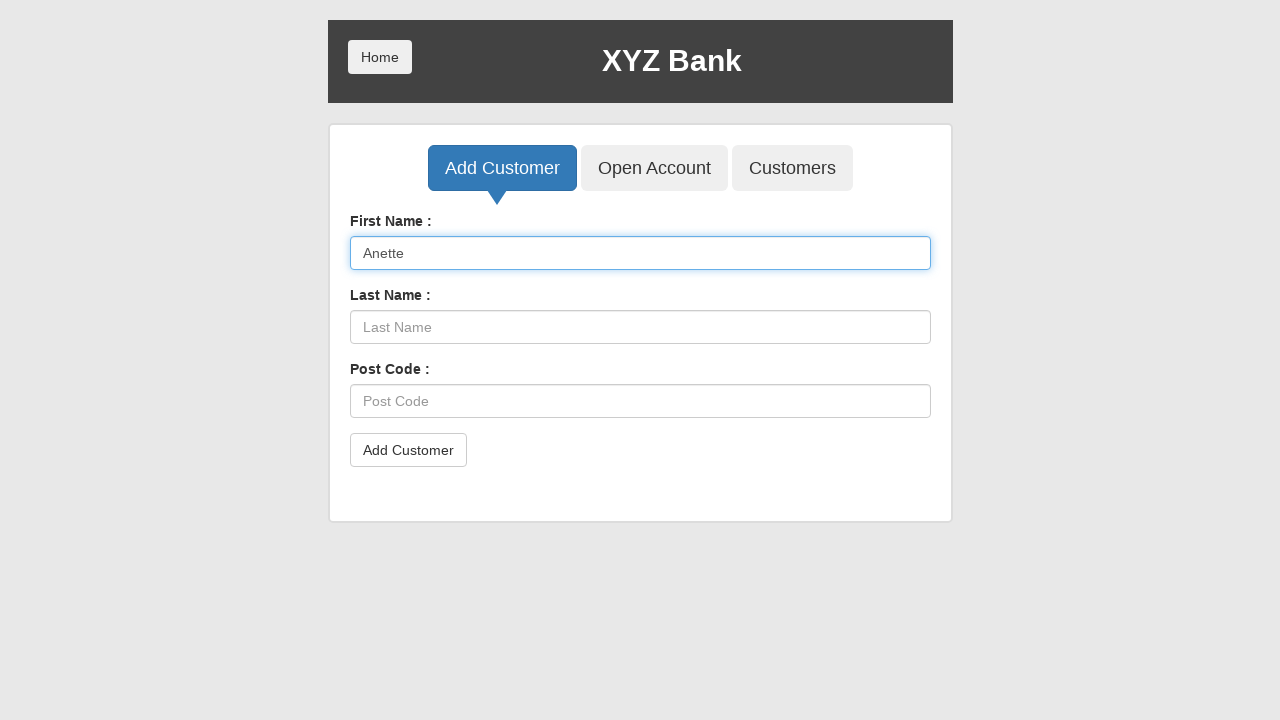

Clicked on last name field at (640, 327) on xpath=/html/body/div/div/div[2]/div/div[2]/div/div/form/div[2]/input
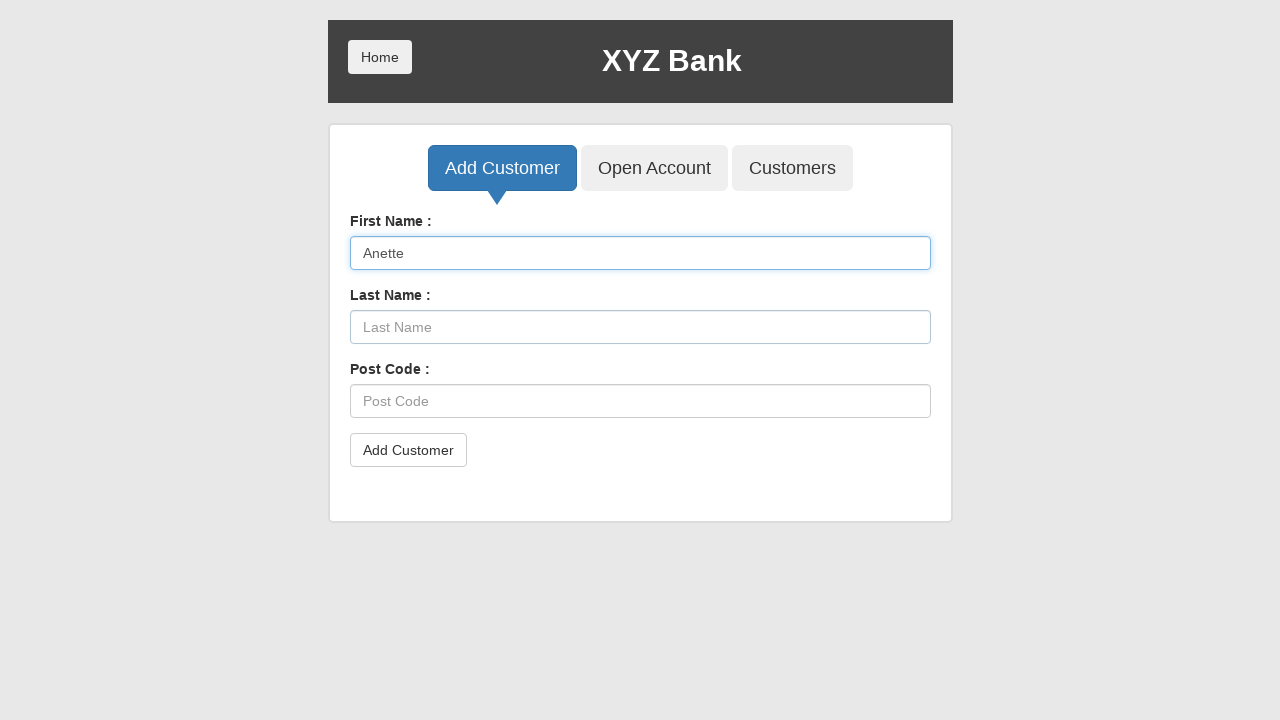

Filled last name field with 'Avila' on xpath=/html/body/div/div/div[2]/div/div[2]/div/div/form/div[2]/input
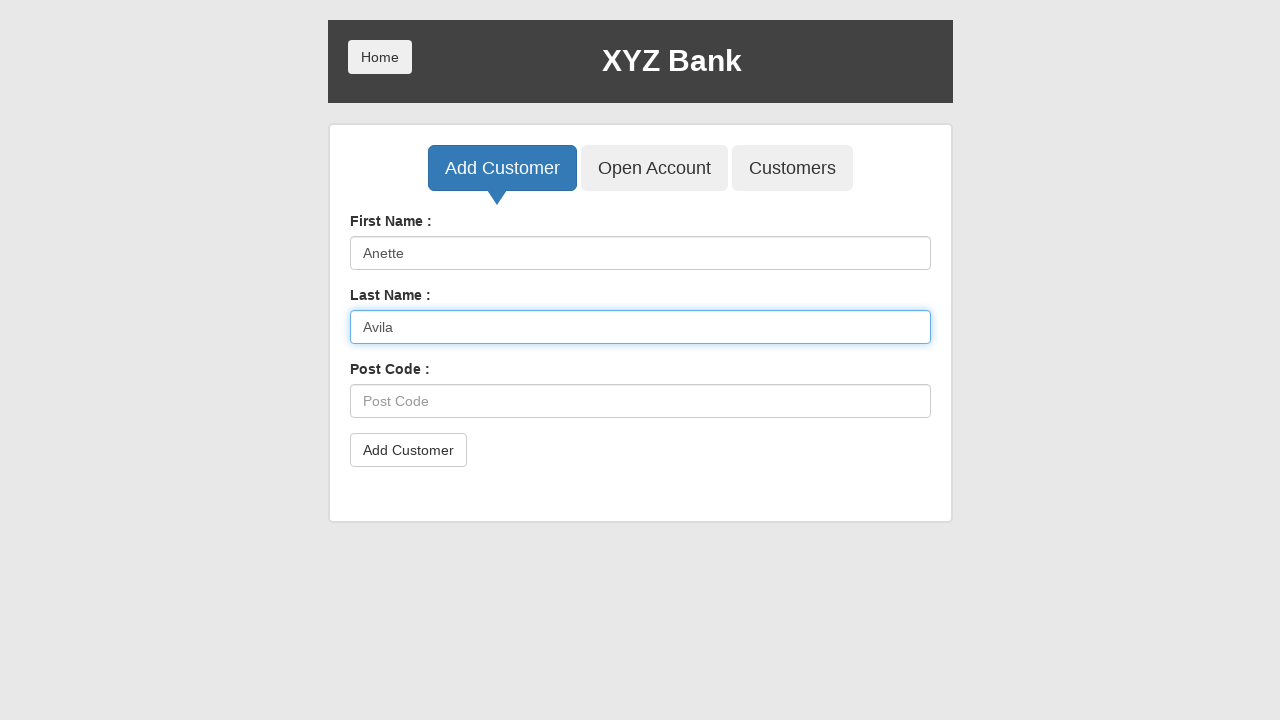

Clicked on postal code field at (640, 401) on xpath=/html/body/div/div/div[2]/div/div[2]/div/div/form/div[3]/input
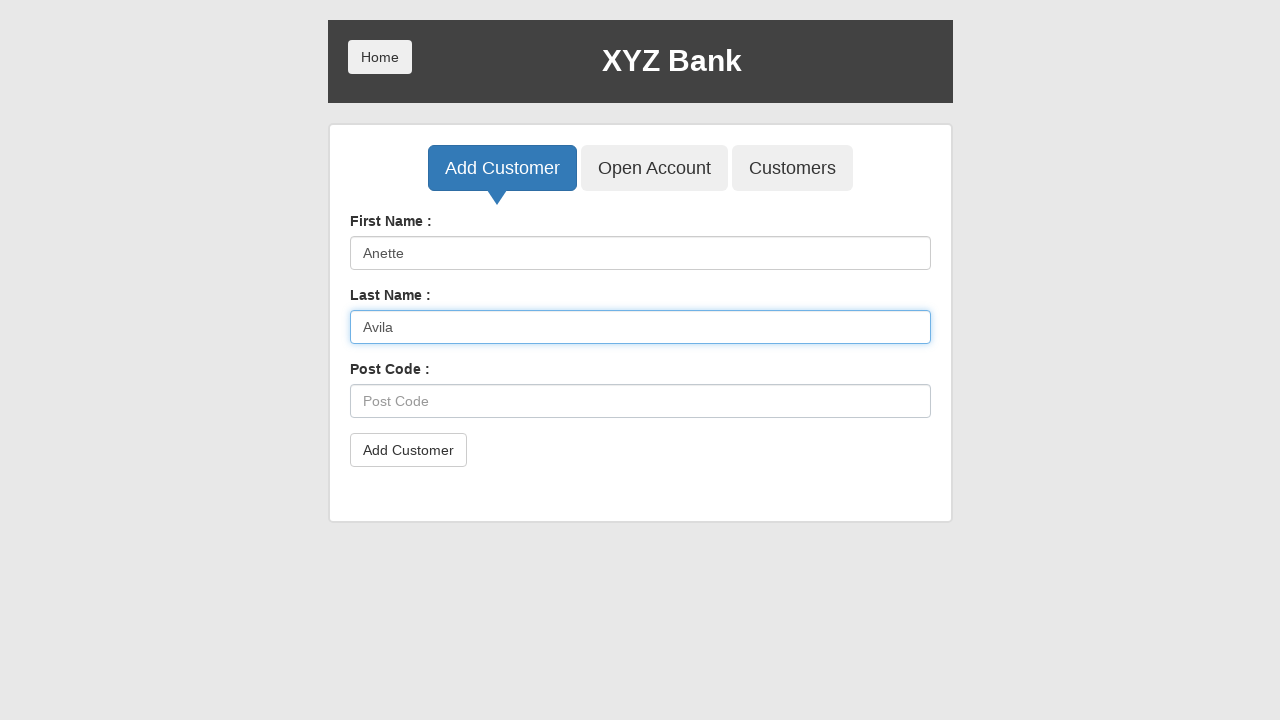

Filled postal code field with '29000' on xpath=/html/body/div/div/div[2]/div/div[2]/div/div/form/div[3]/input
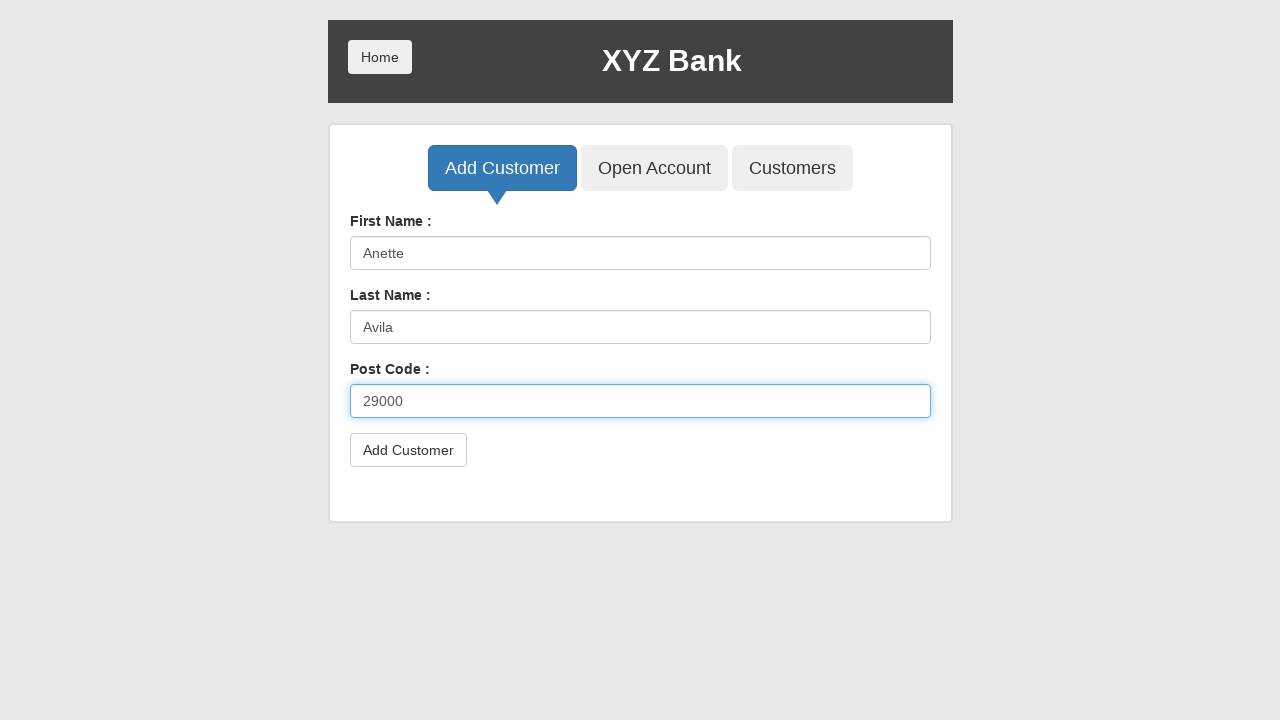

Clicked Add Customer submit button at (408, 450) on xpath=/html/body/div/div/div[2]/div/div[2]/div/div/form/button
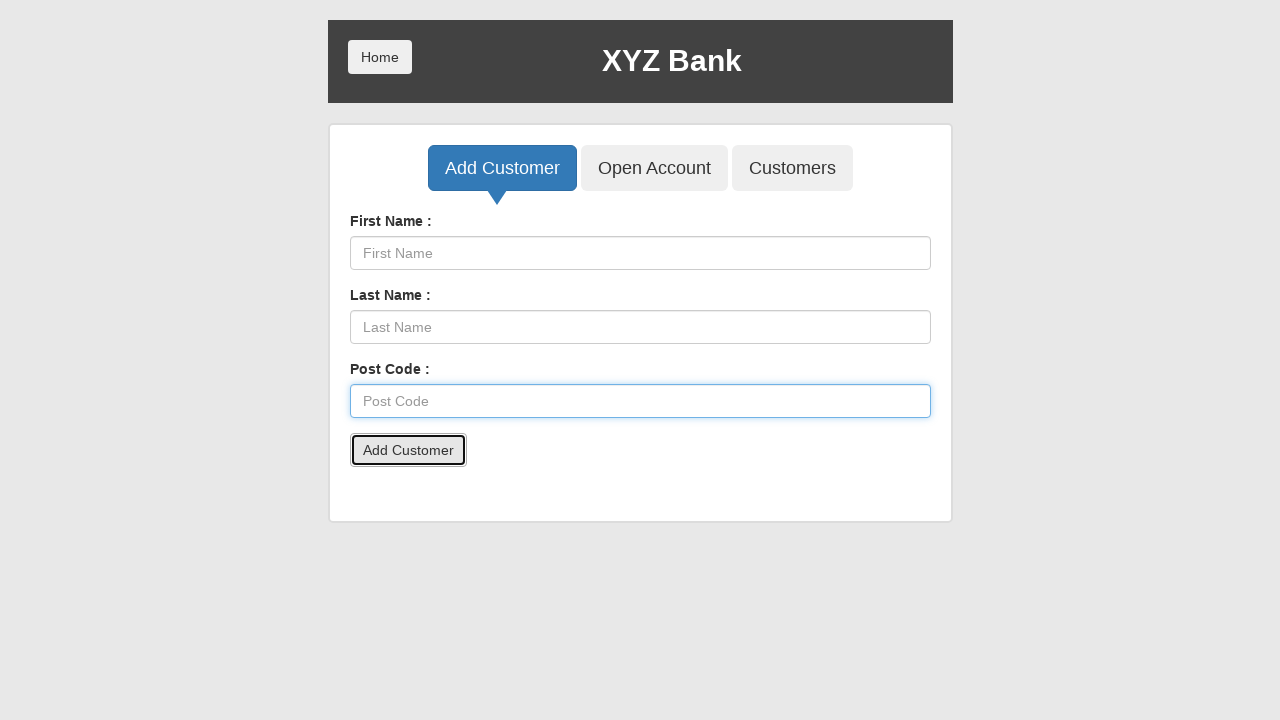

Alert dialog accepted after customer submission
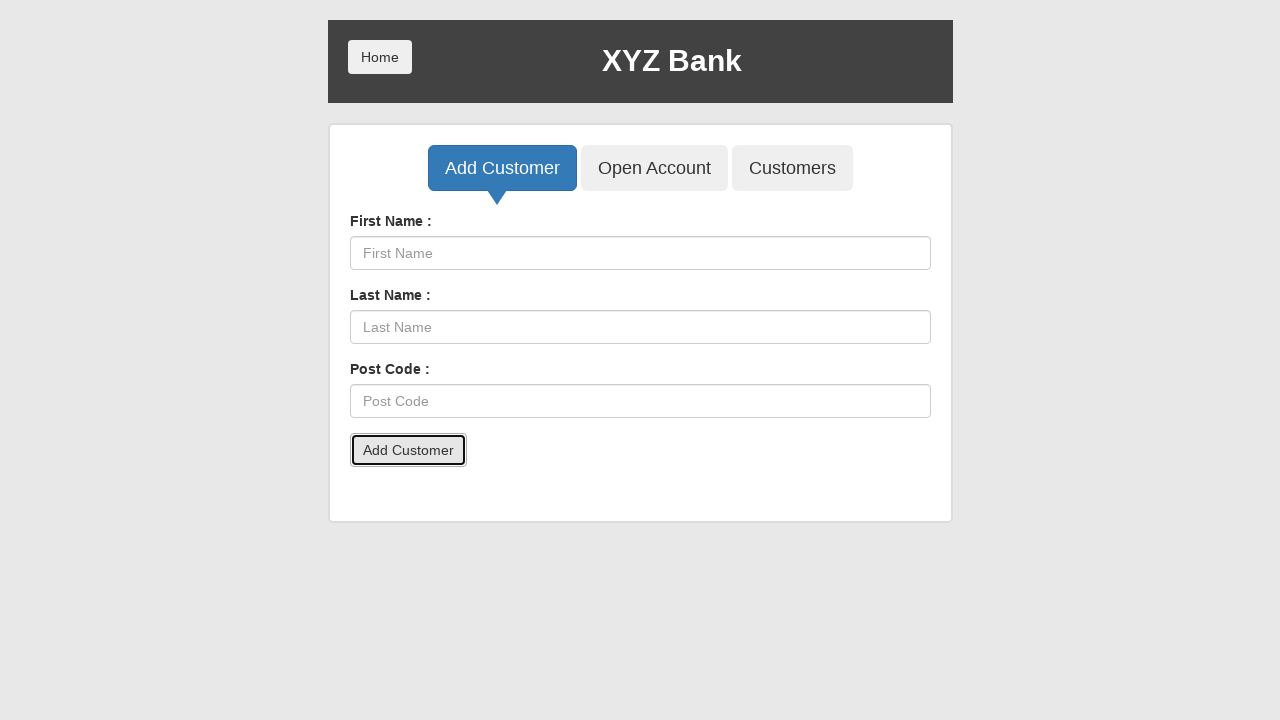

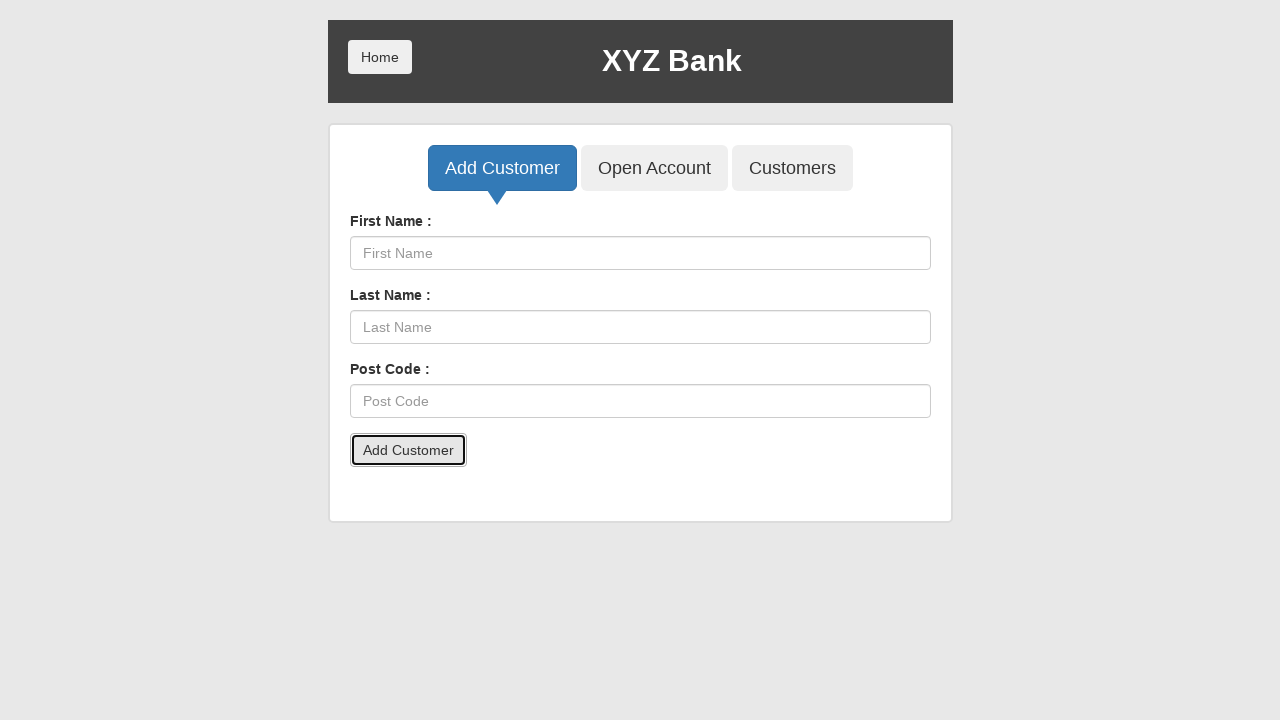